Tests that the category sidebar displays all expected categories: CATEGORIES, Phones, Laptops, and Monitors

Starting URL: https://www.demoblaze.com/

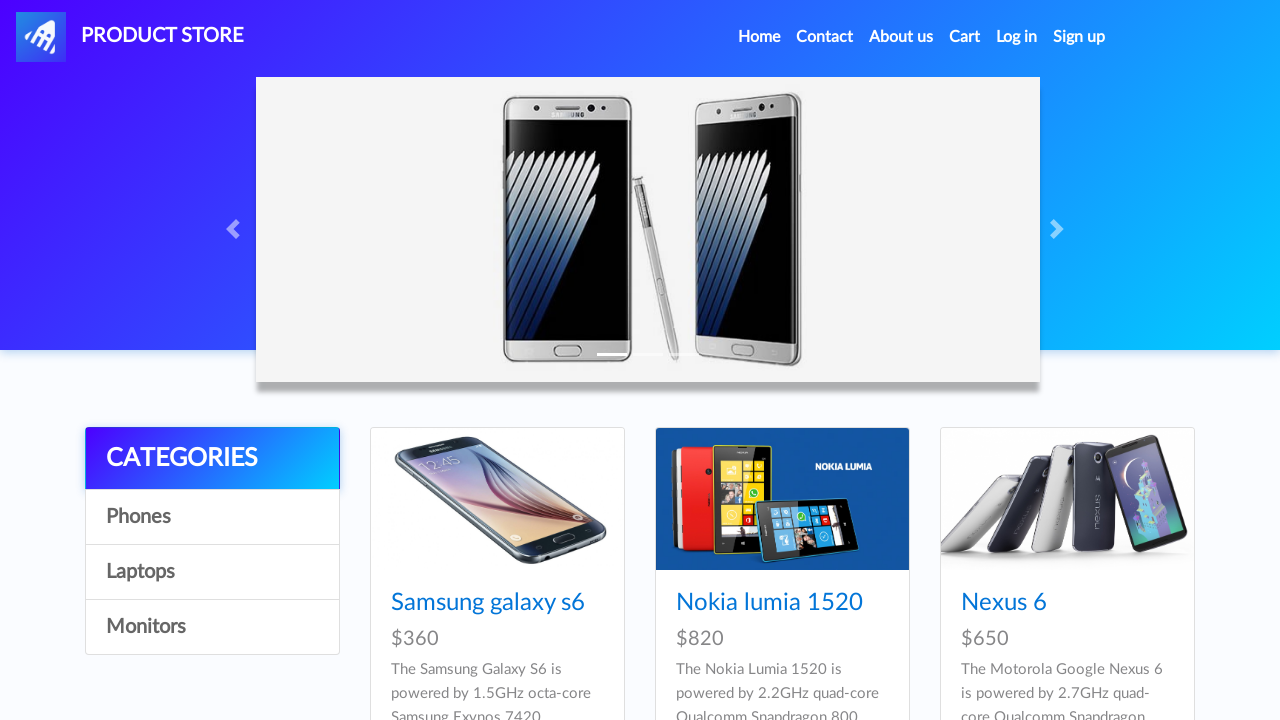

Waited for category list to load
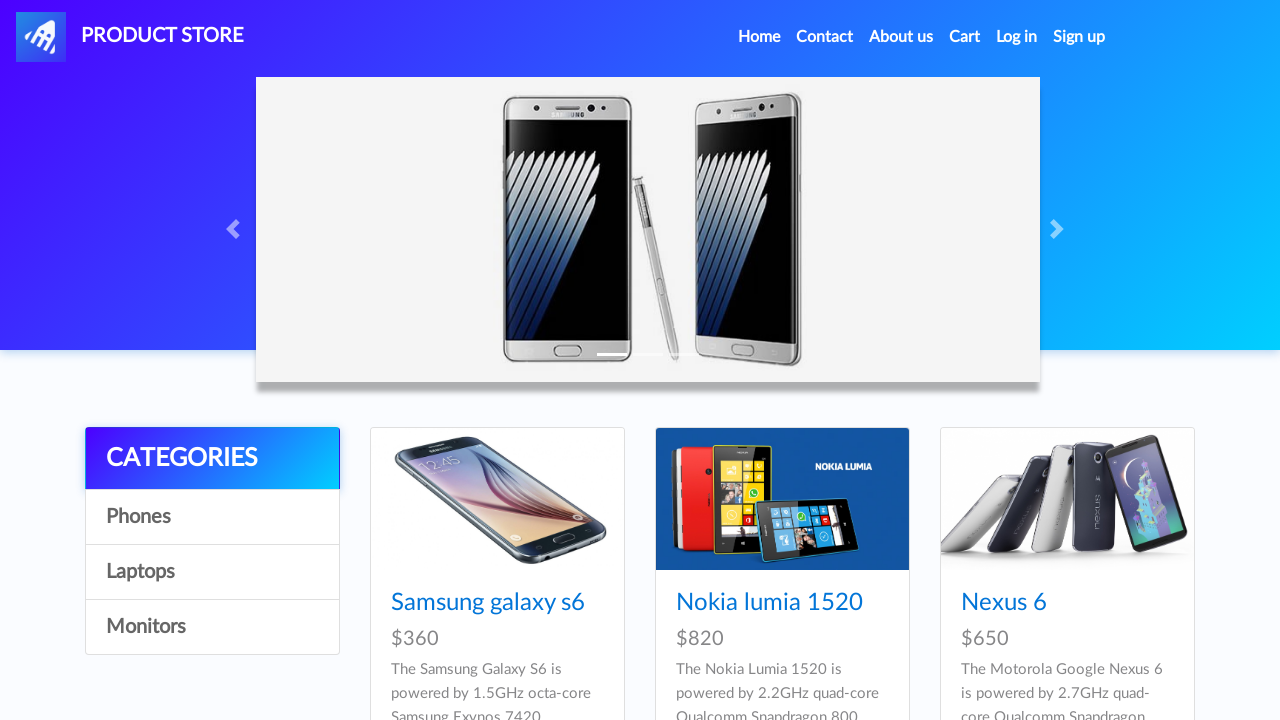

Verified CATEGORIES header is displayed
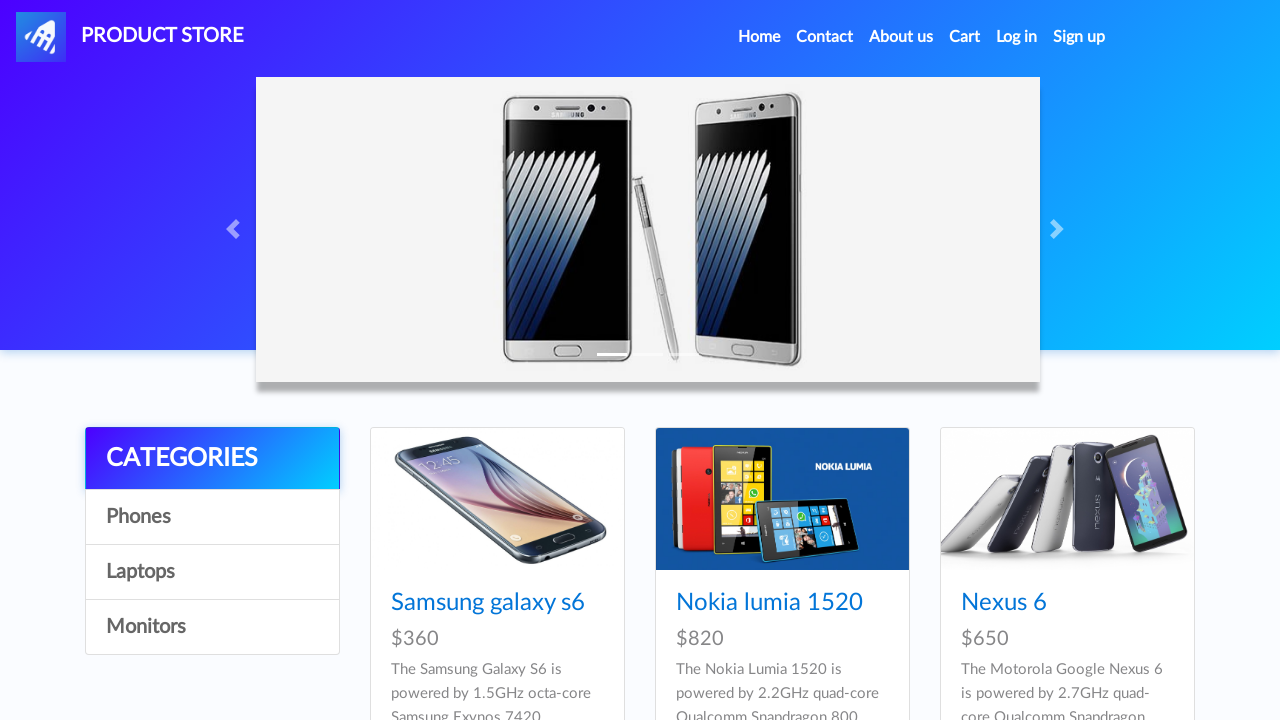

Verified Phones category is displayed
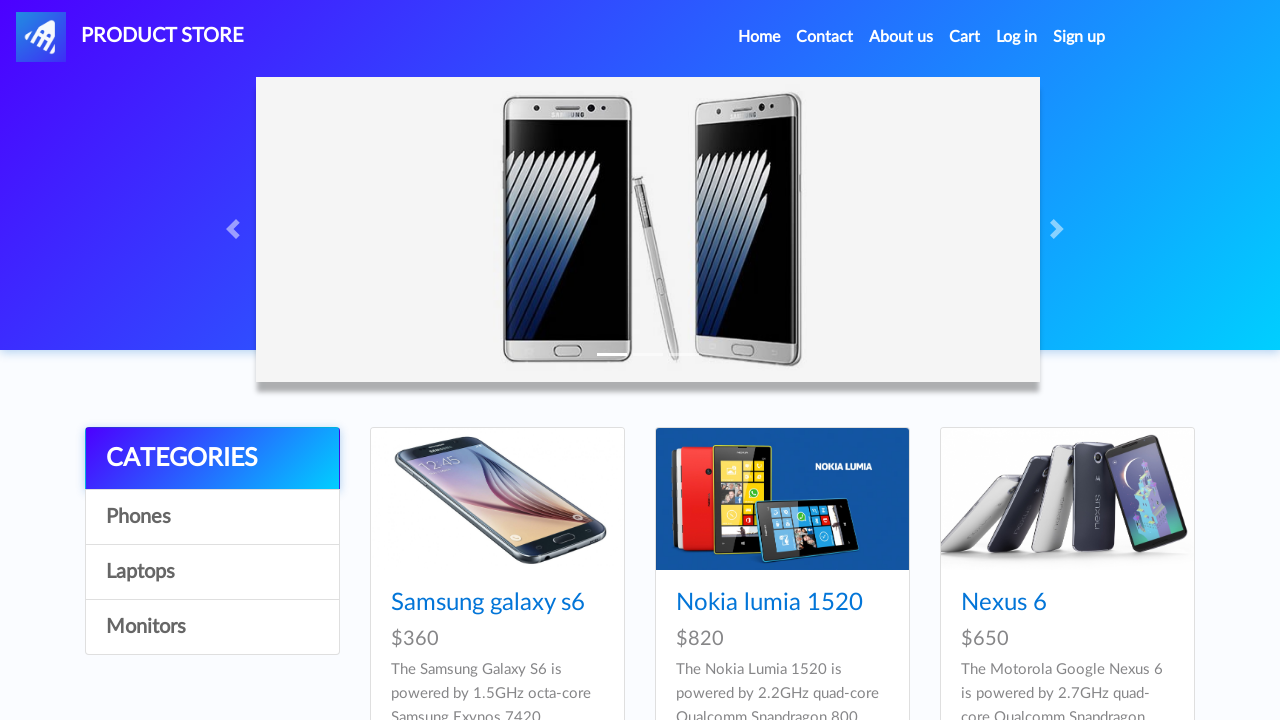

Verified Laptops category is displayed
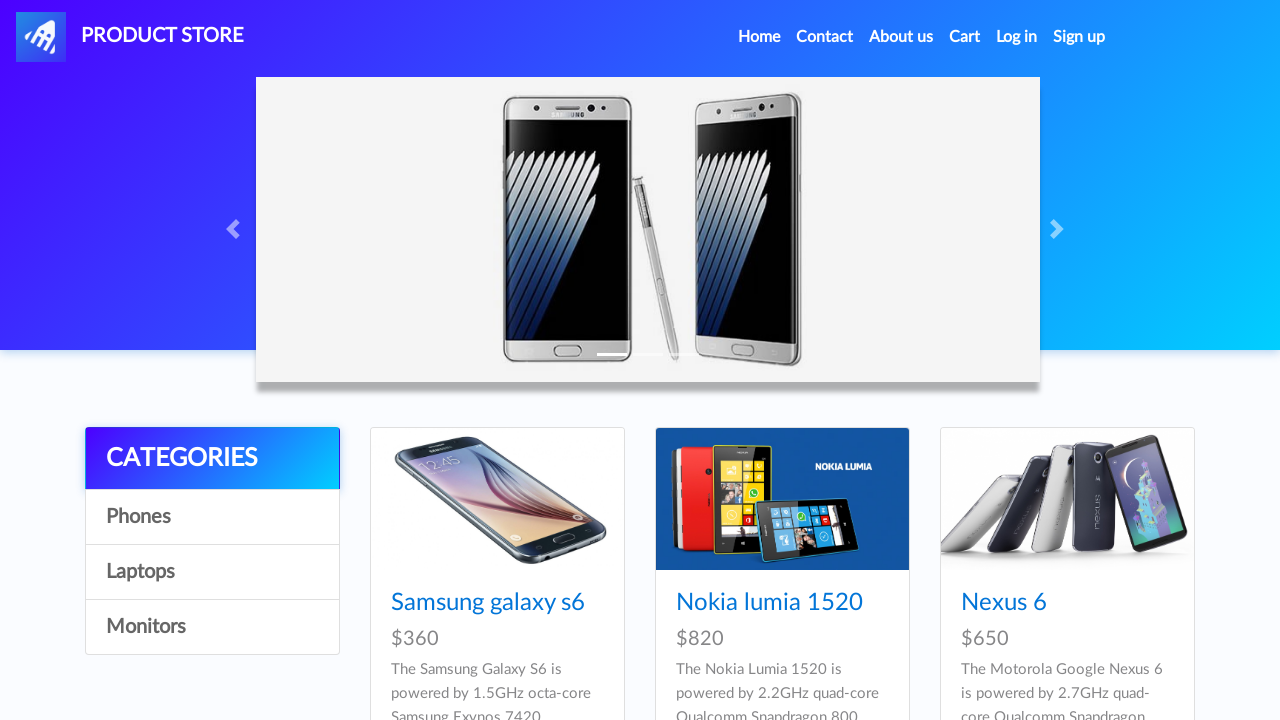

Verified Monitors category is displayed
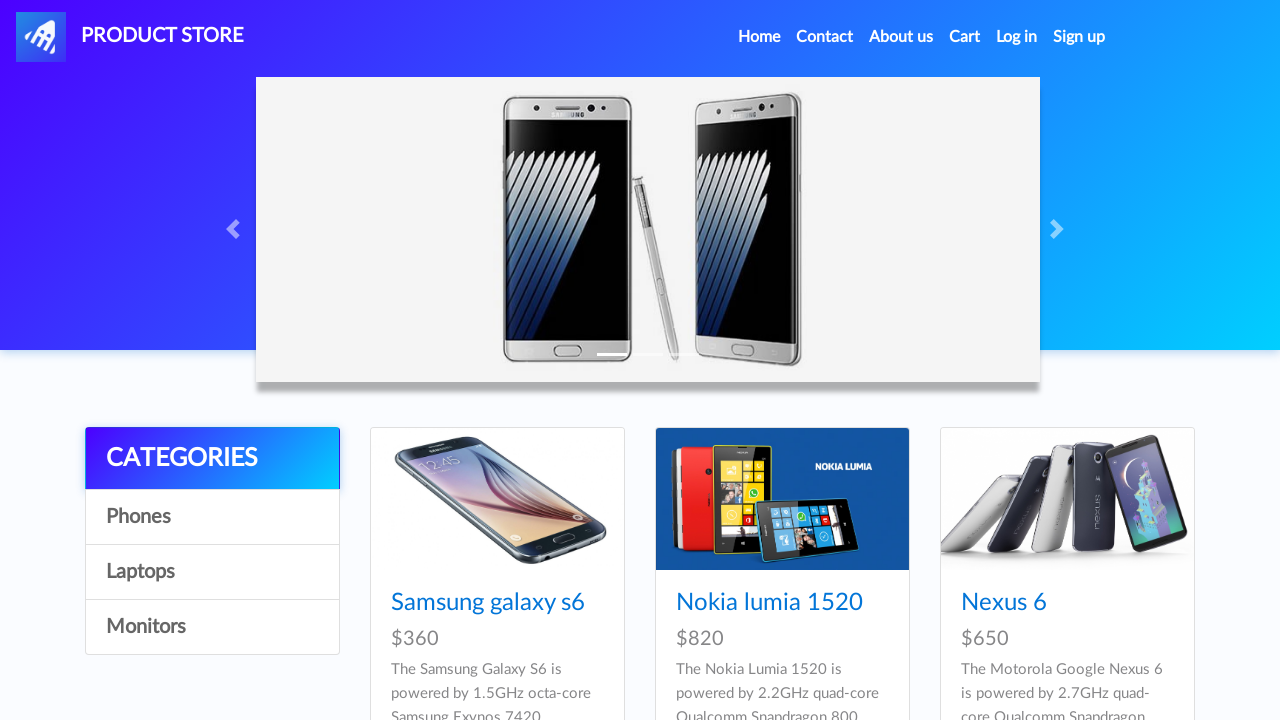

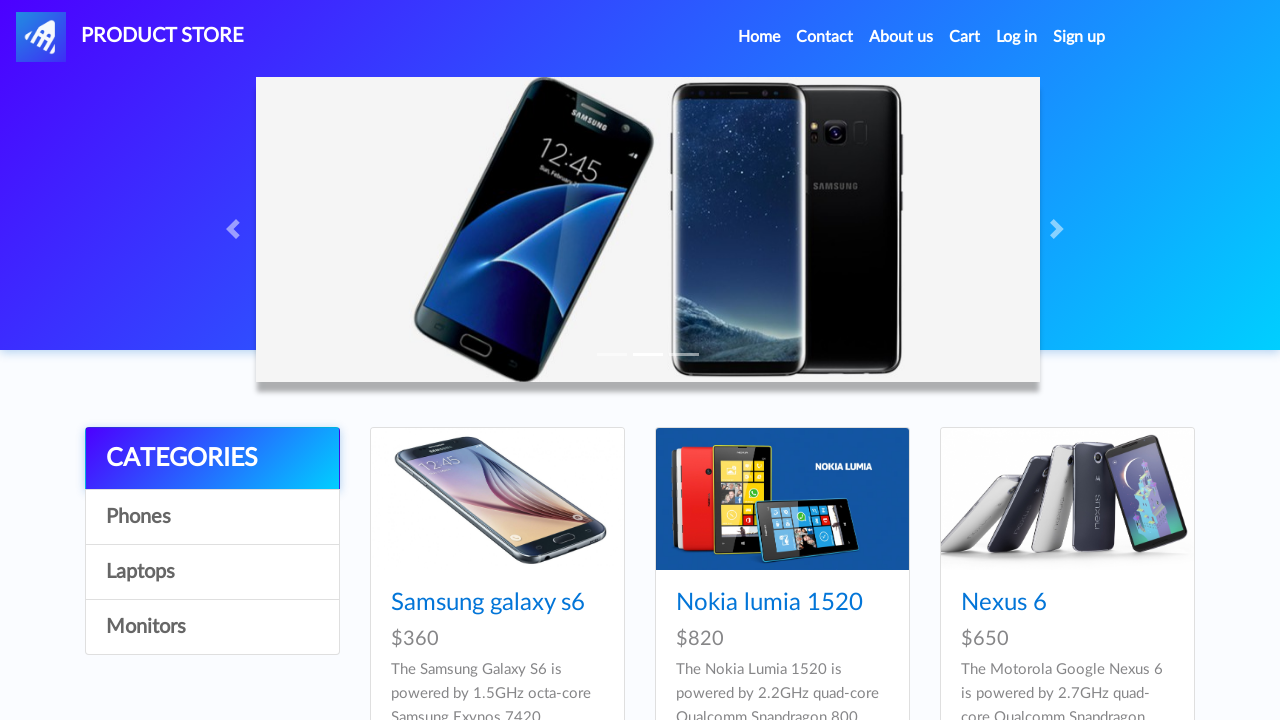